Tests descending sort functionality on a data table by clicking the 4th column header twice and verifying the dues values are sorted in descending order.

Starting URL: http://the-internet.herokuapp.com/tables

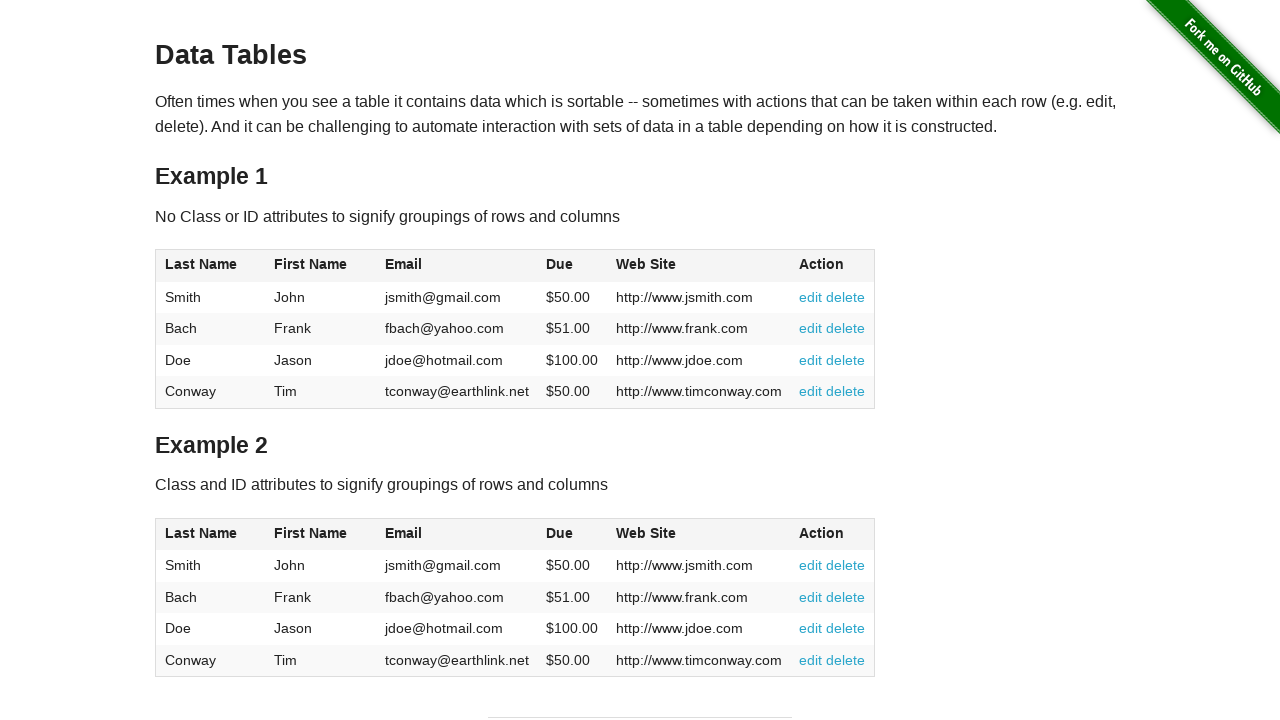

Clicked 4th column header (Dues) to sort ascending at (572, 266) on #table1 thead tr th:nth-of-type(4)
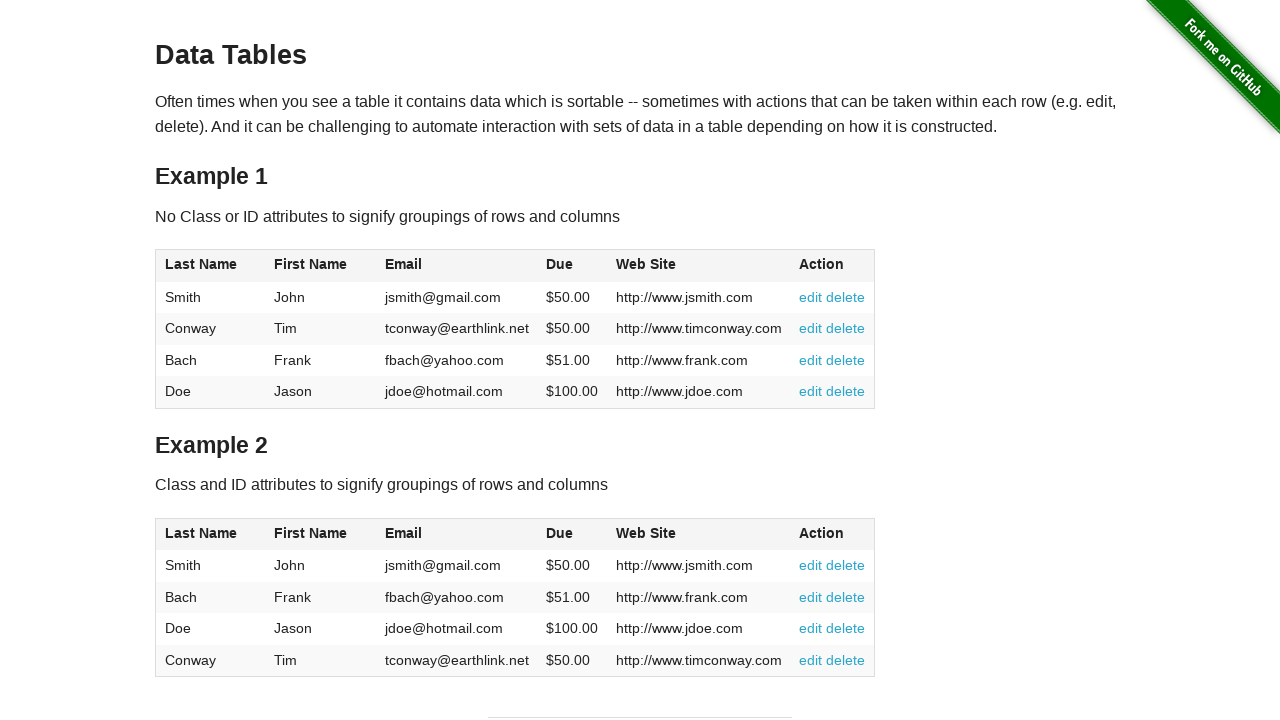

Clicked 4th column header (Dues) again to sort descending at (572, 266) on #table1 thead tr th:nth-of-type(4)
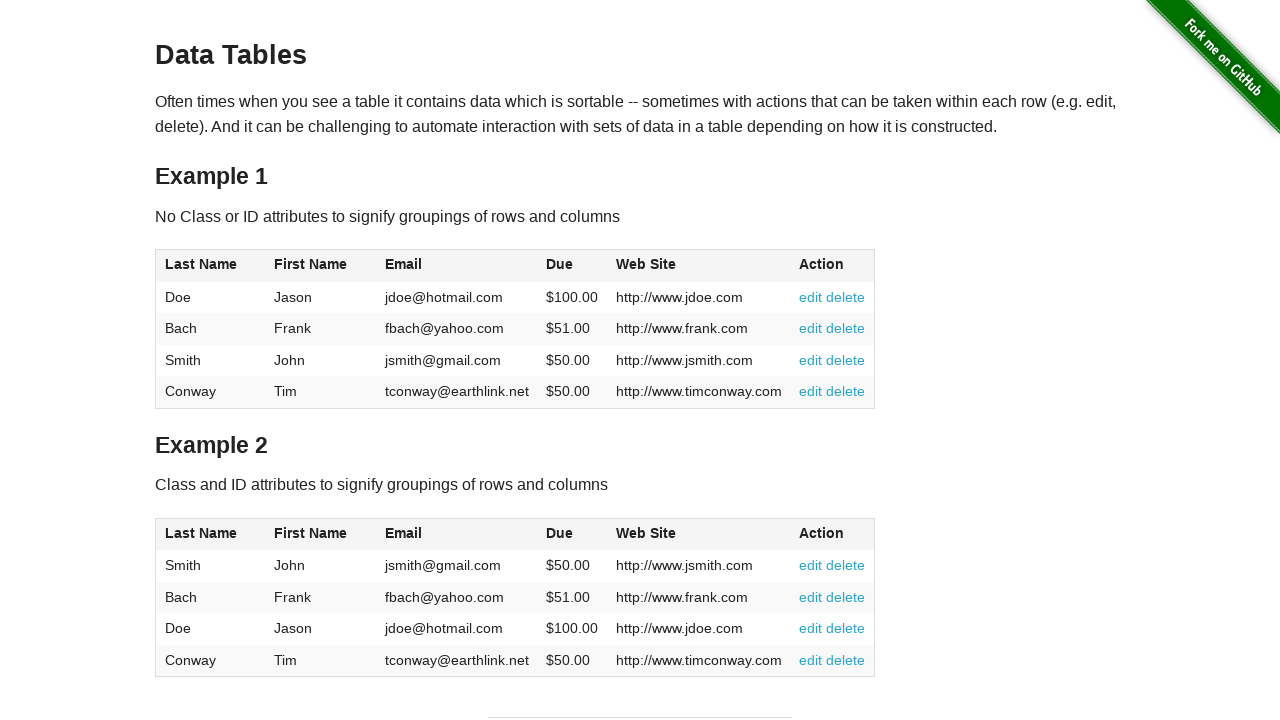

Waited for table data to load in 4th column
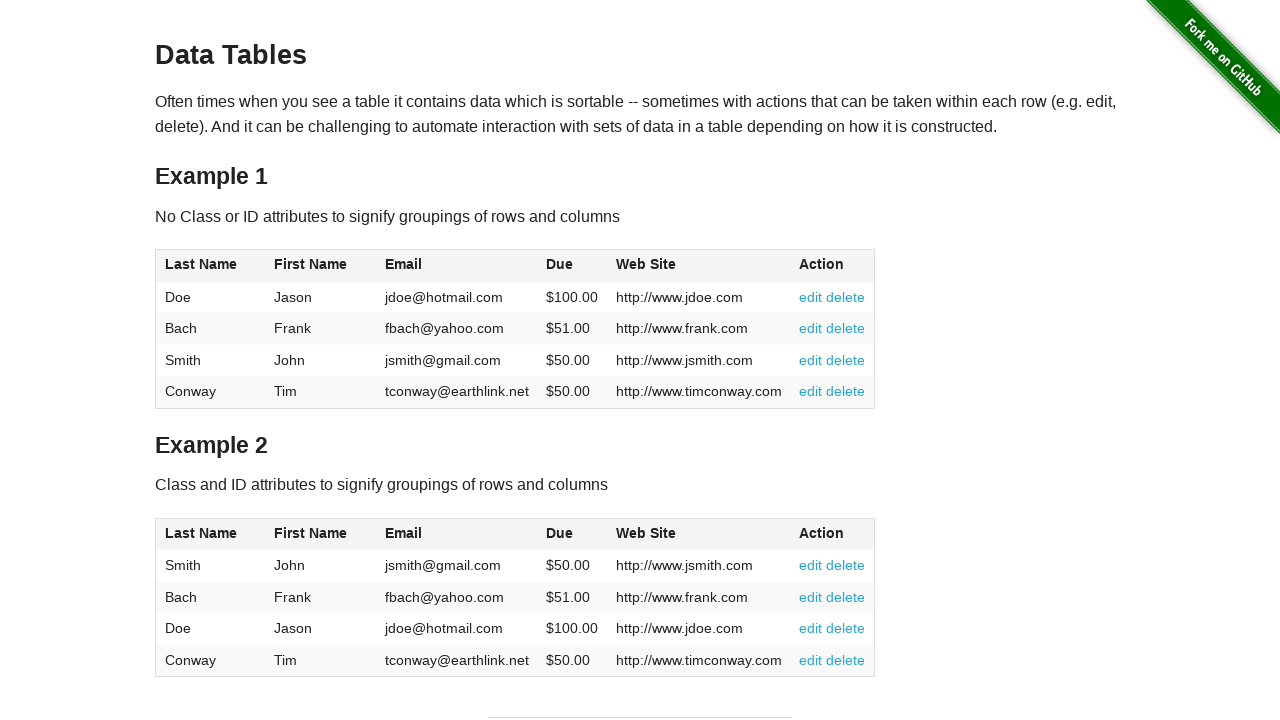

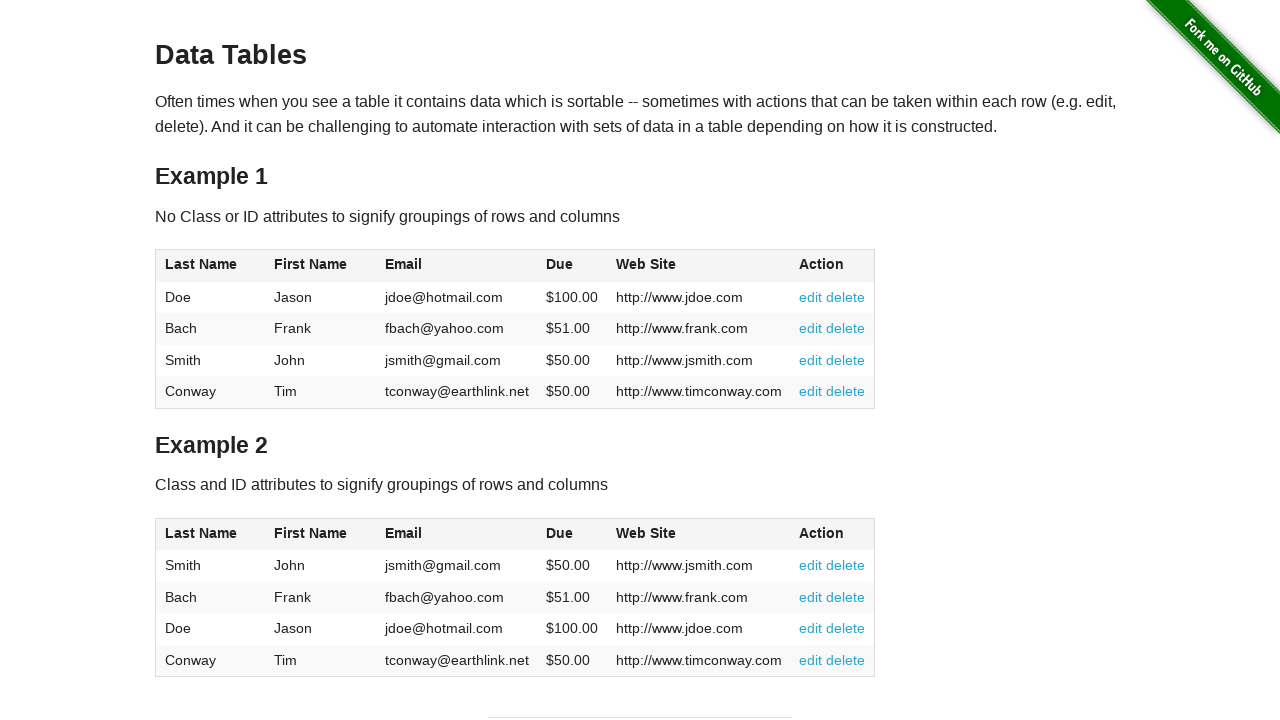